Tests a data entry form by filling various fields (name, address, contact info, job details) with one field intentionally left empty, then submits the form and verifies field validation styling.

Starting URL: https://bonigarcia.dev/selenium-webdriver-java/data-types.html

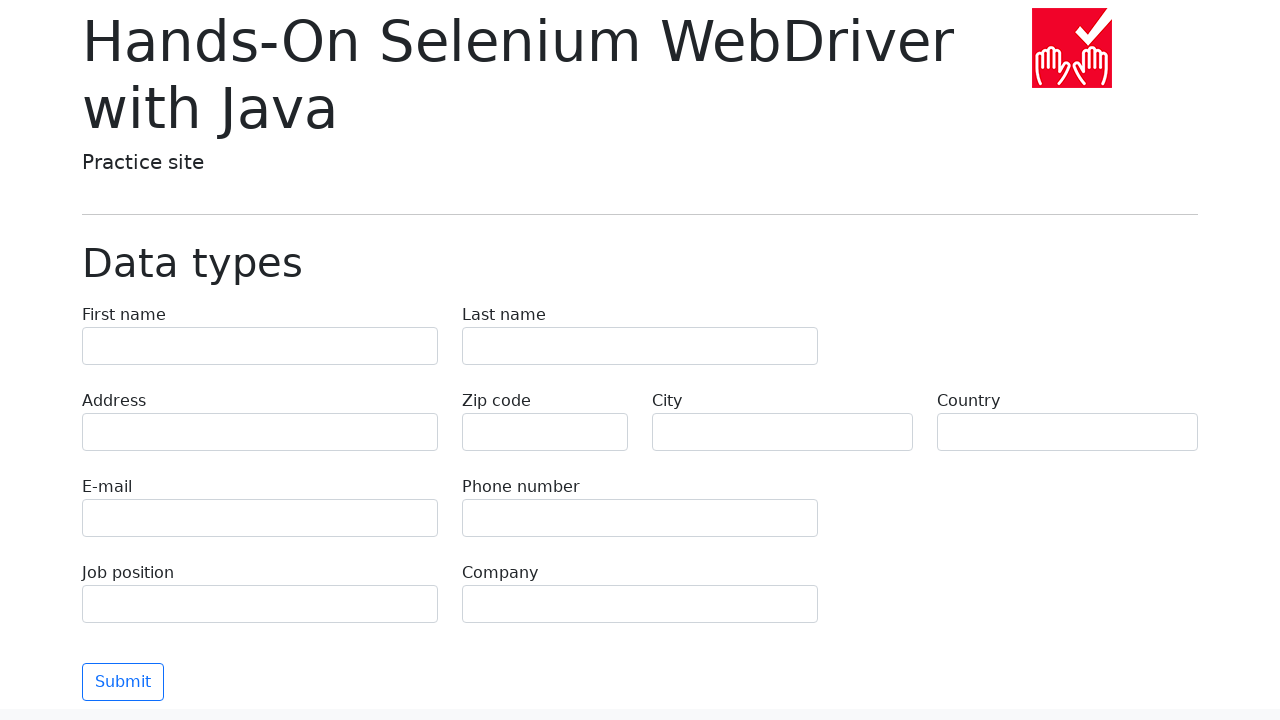

Filled first name field with 'Иван' on input[name='first-name']
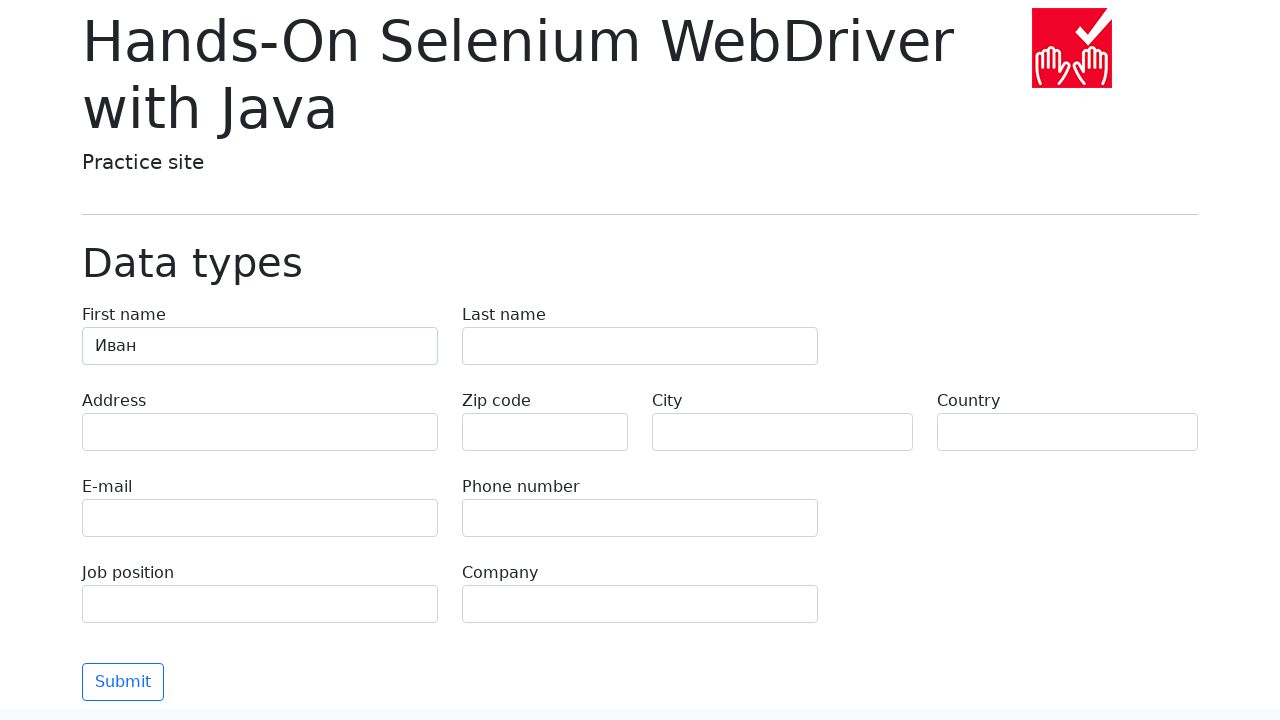

Filled last name field with 'Петров' on input[name='last-name']
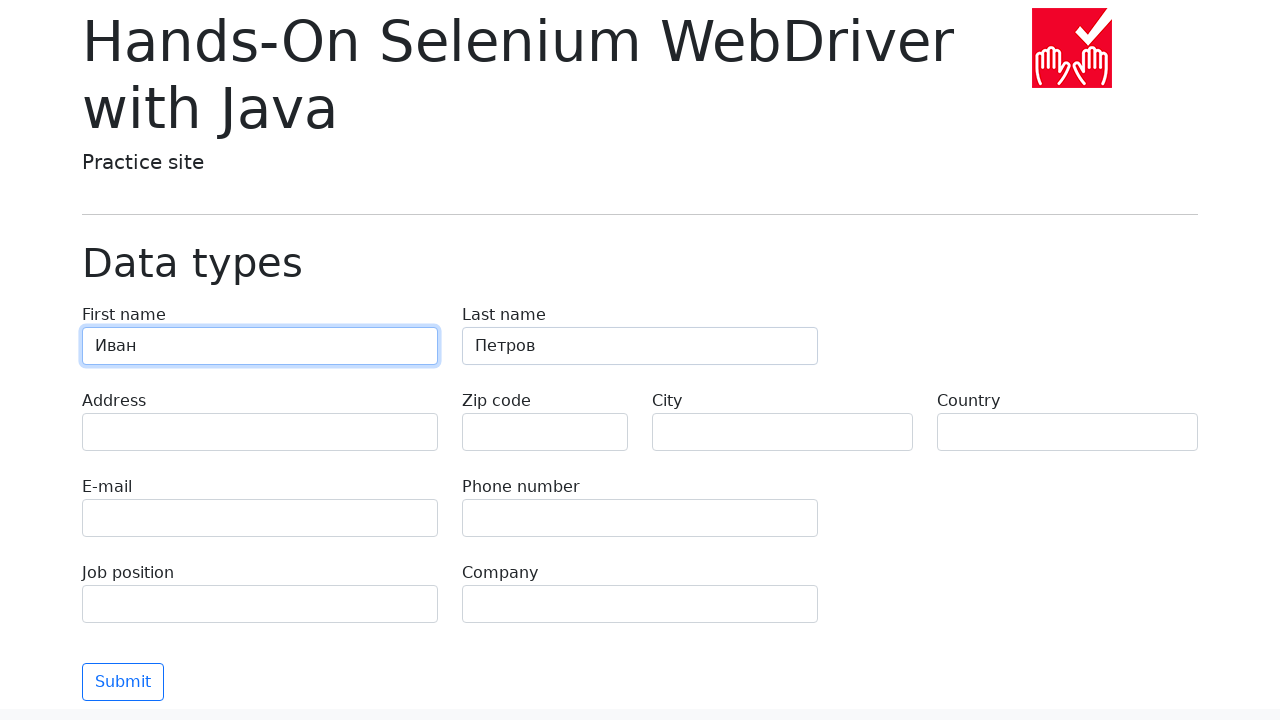

Filled address field with 'Ленина, 55-3' on input[name='address']
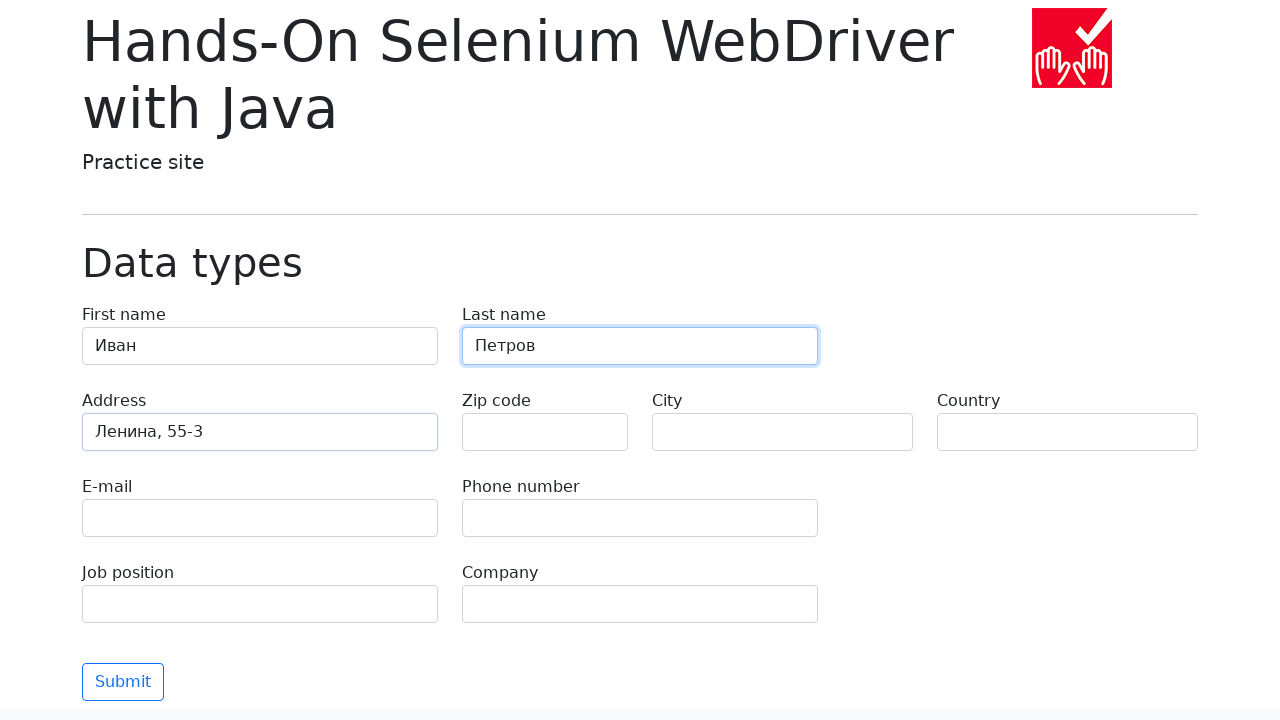

Filled email field with 'test@skypro.com' on input[name='e-mail']
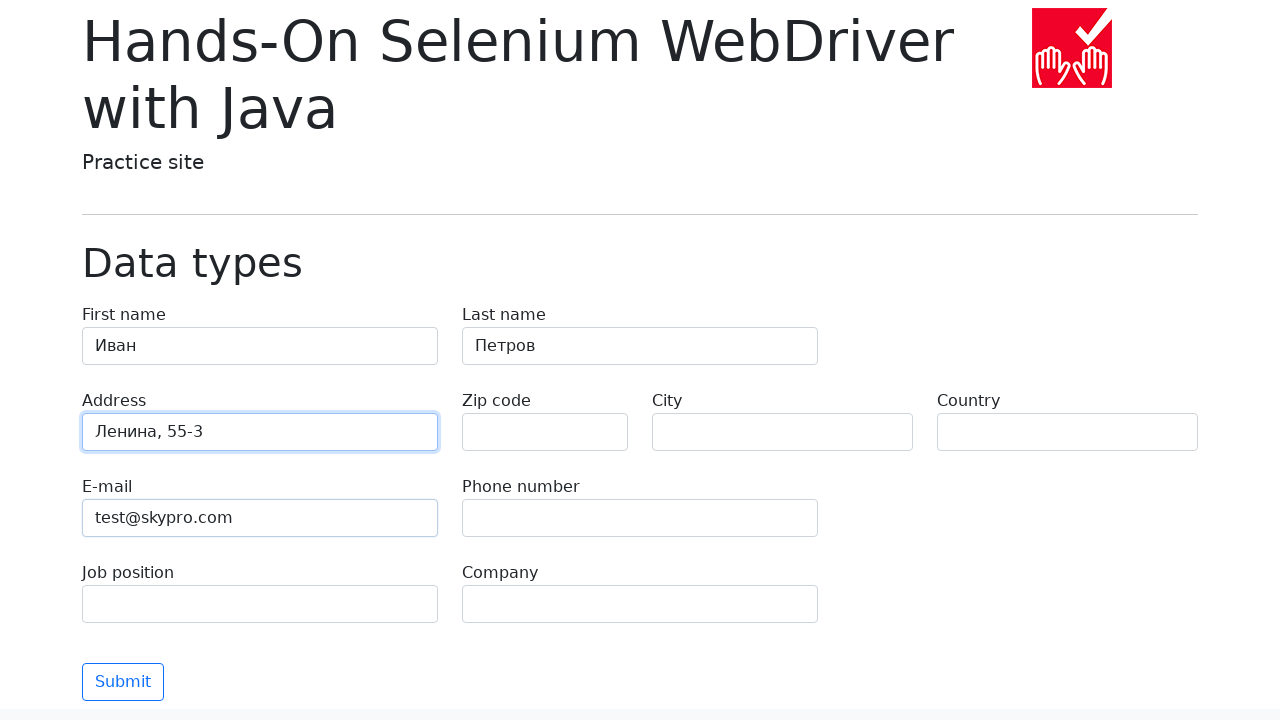

Filled phone number field with '+7985899998787' on input[name='phone']
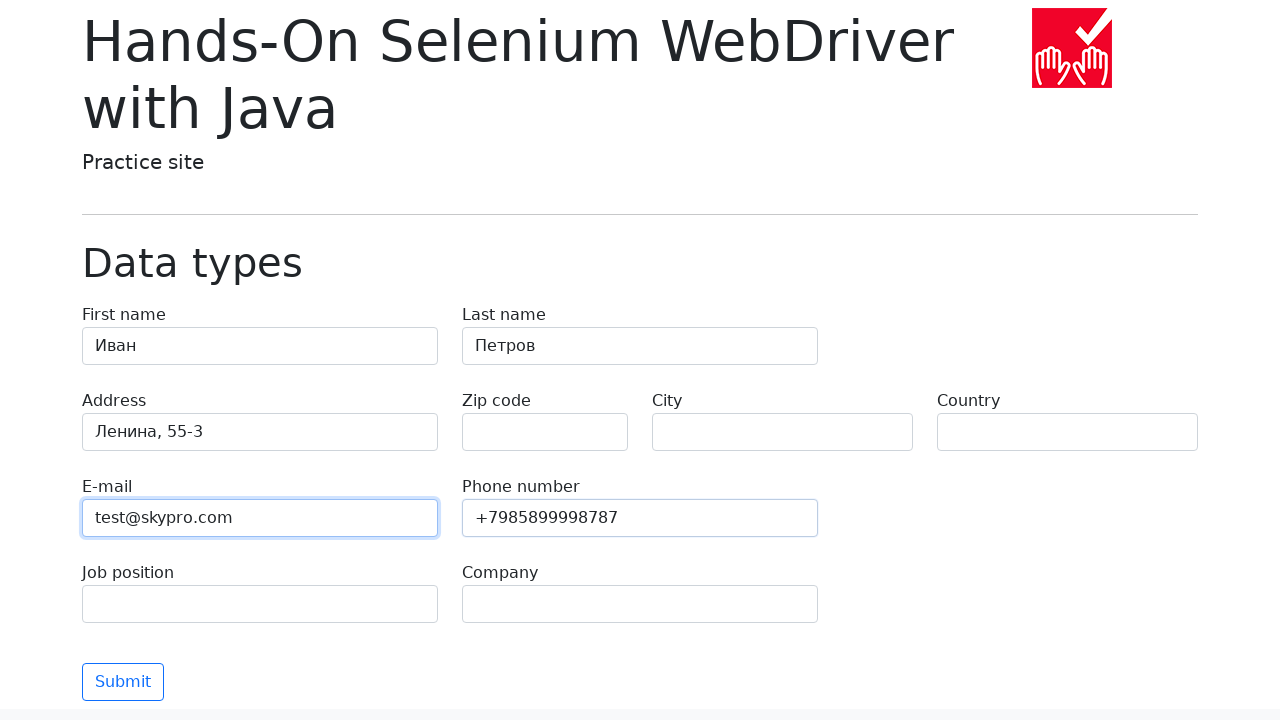

Left zip code field empty to test validation on input[name='zip-code']
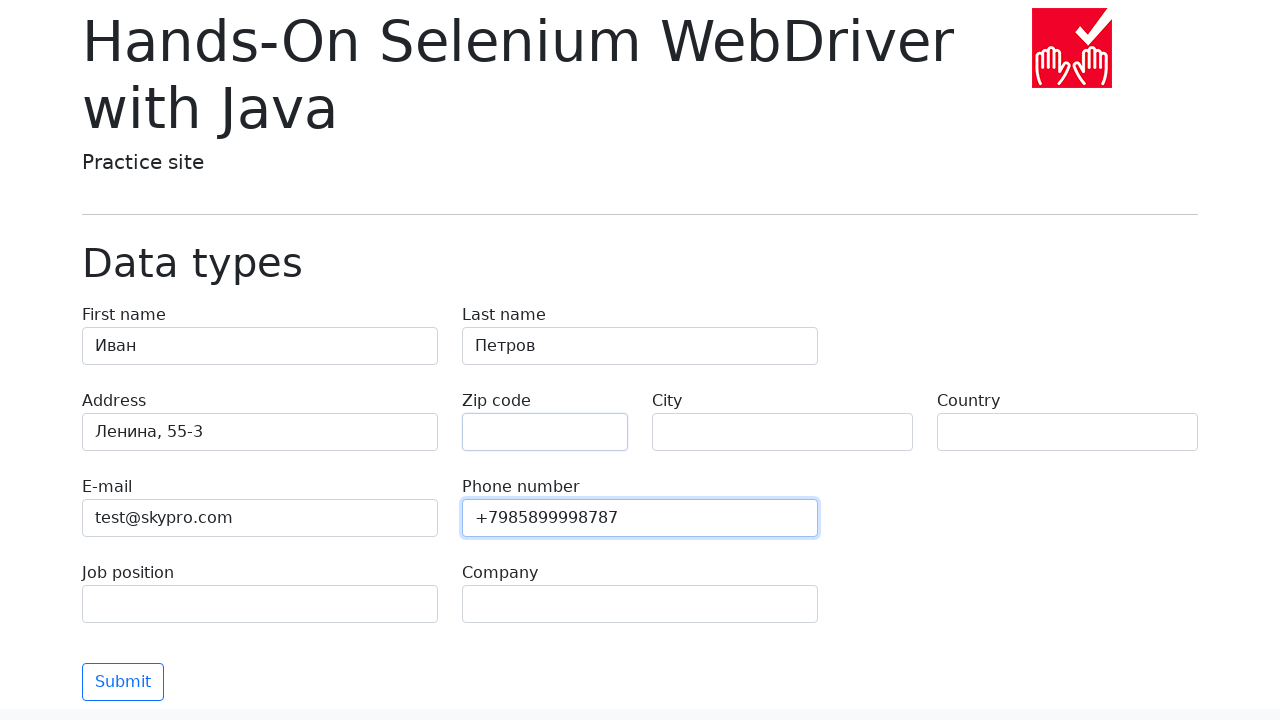

Filled city field with 'Москва' on input[name='city']
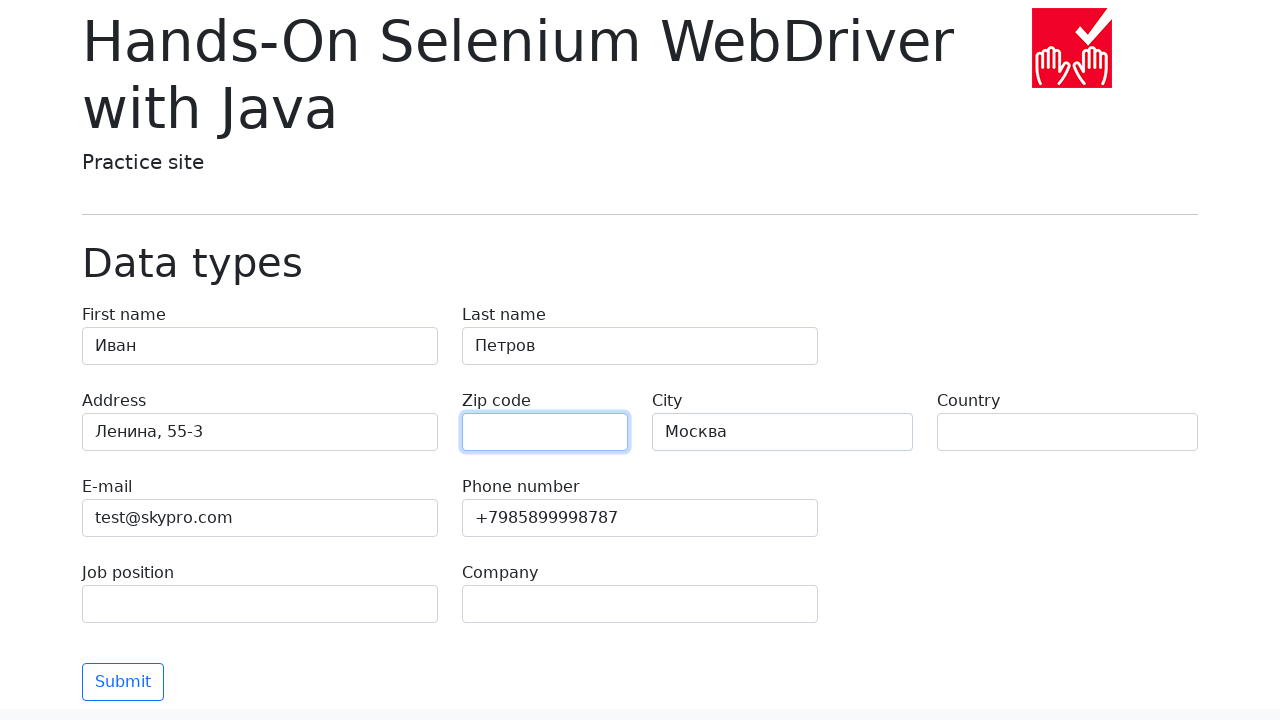

Filled country field with 'Россия' on input[name='country']
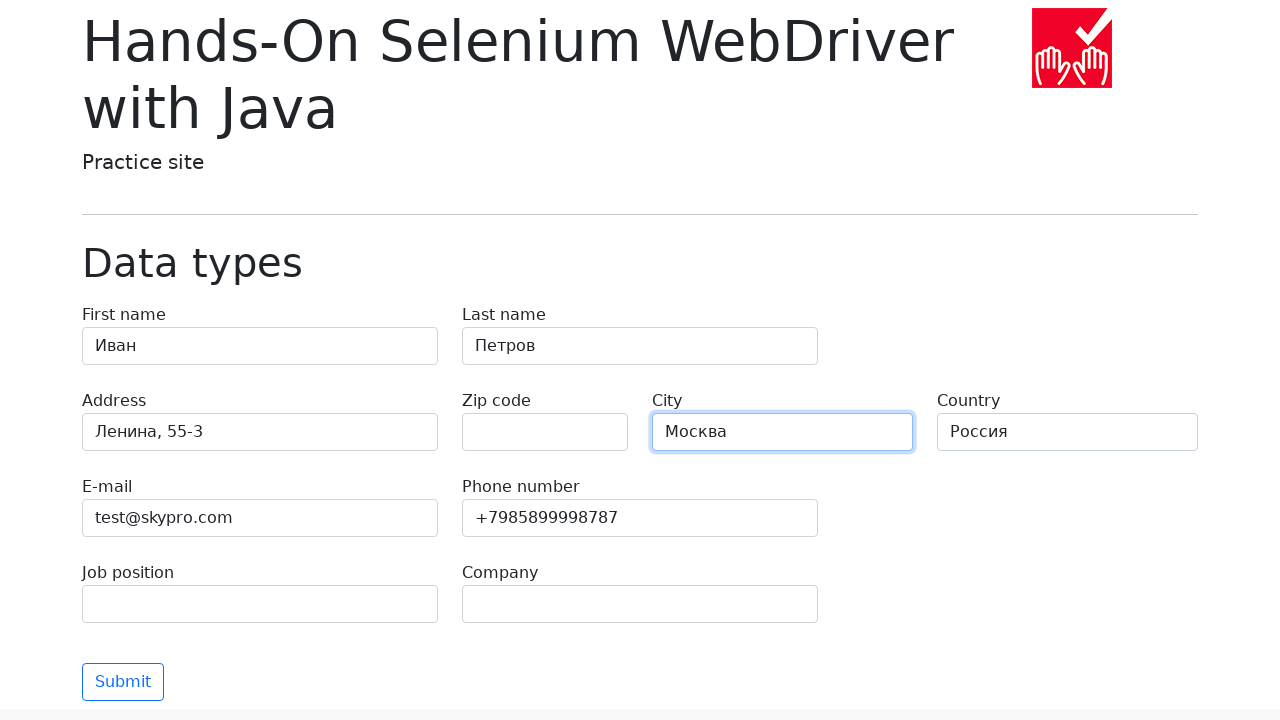

Filled job position field with 'QA' on input[name='job-position']
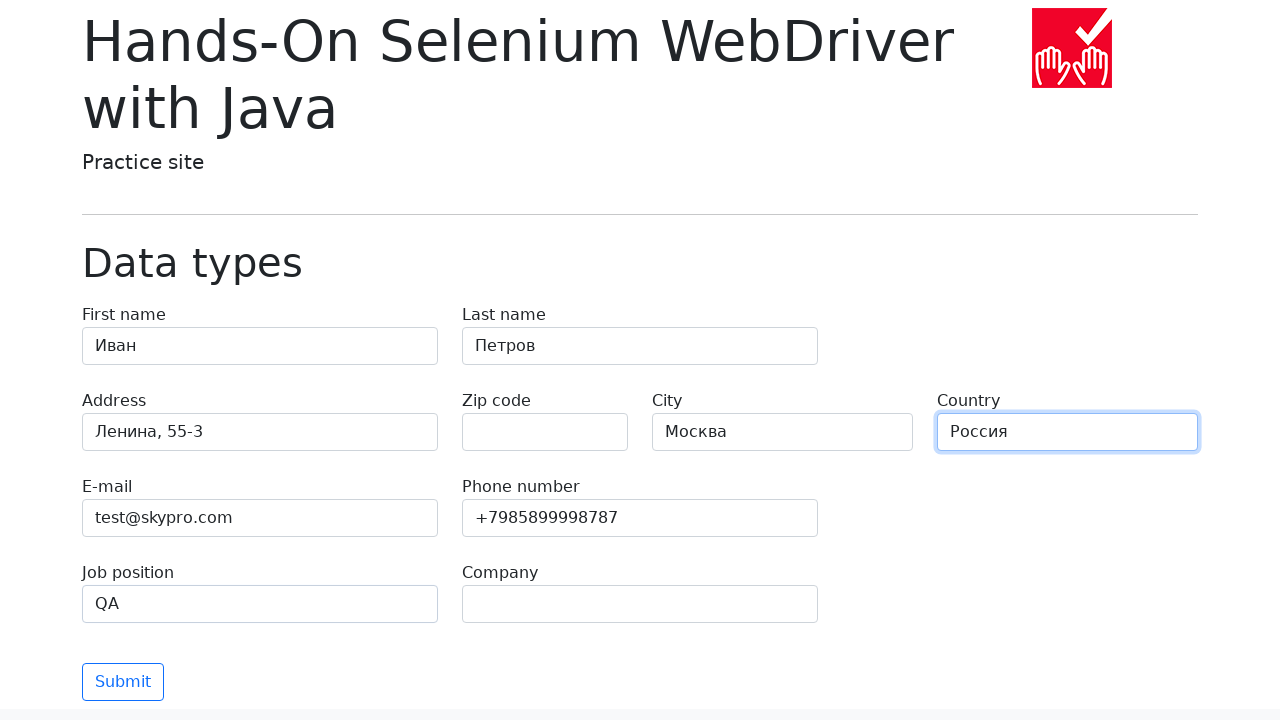

Filled company field with 'SkyPro' on input[name='company']
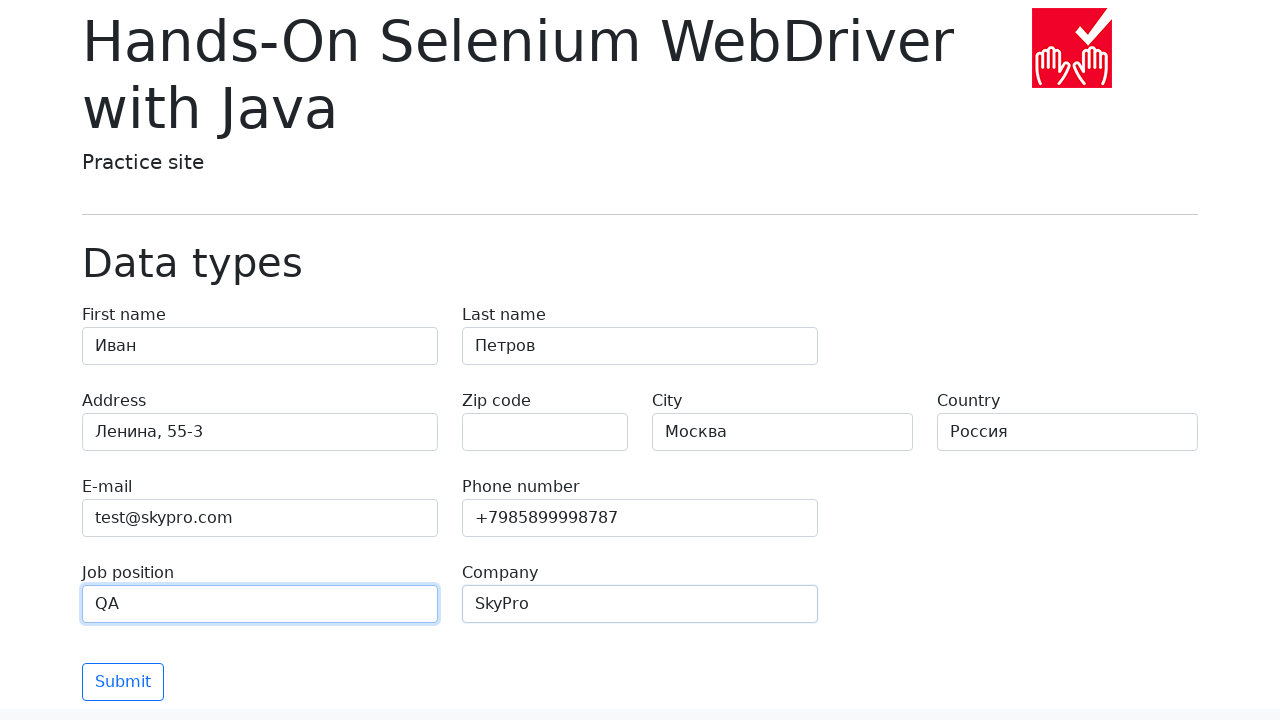

Clicked submit button to submit the form at (123, 682) on button[type='submit']
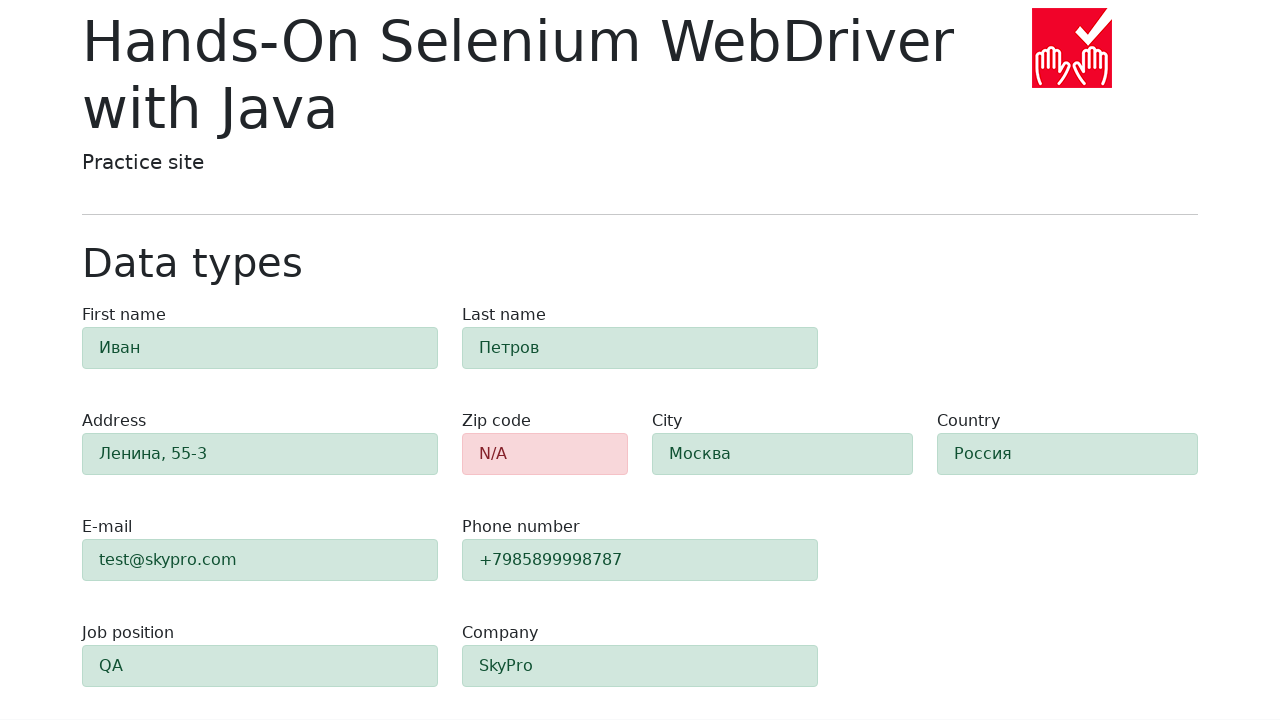

Verified that empty zip code field has alert-danger styling (red)
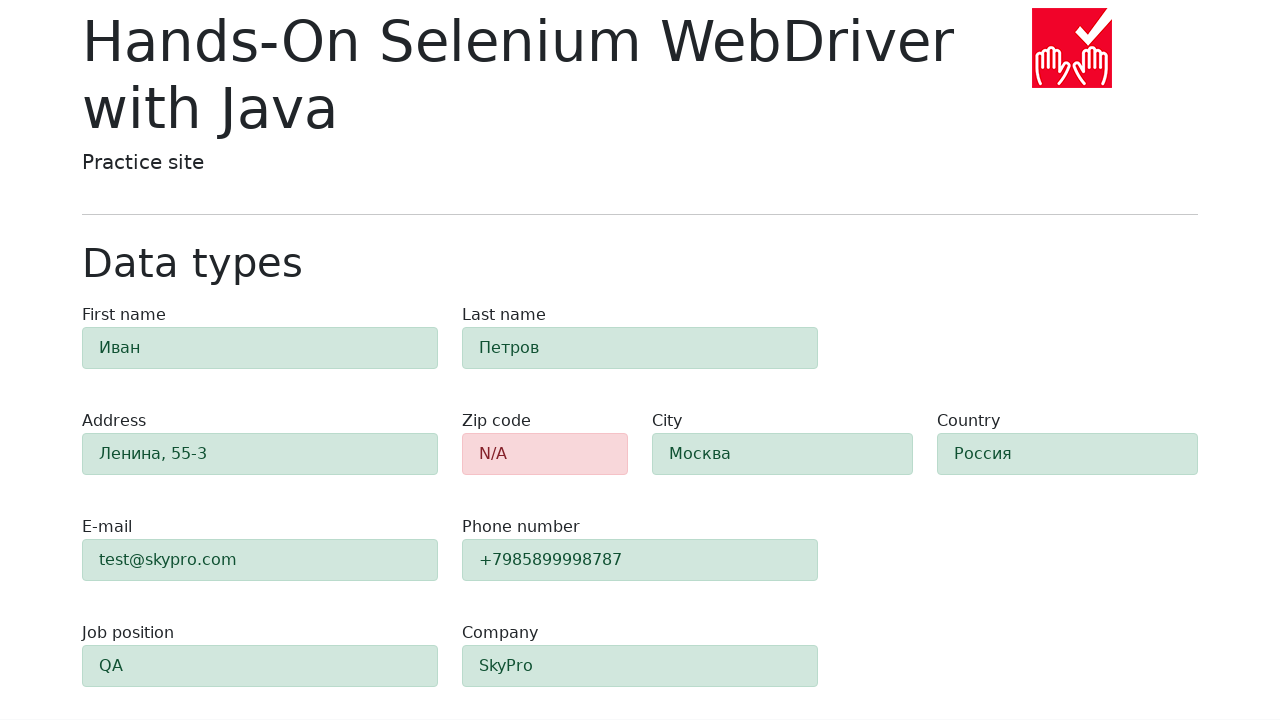

Verified that filled first name field has alert-success styling (green)
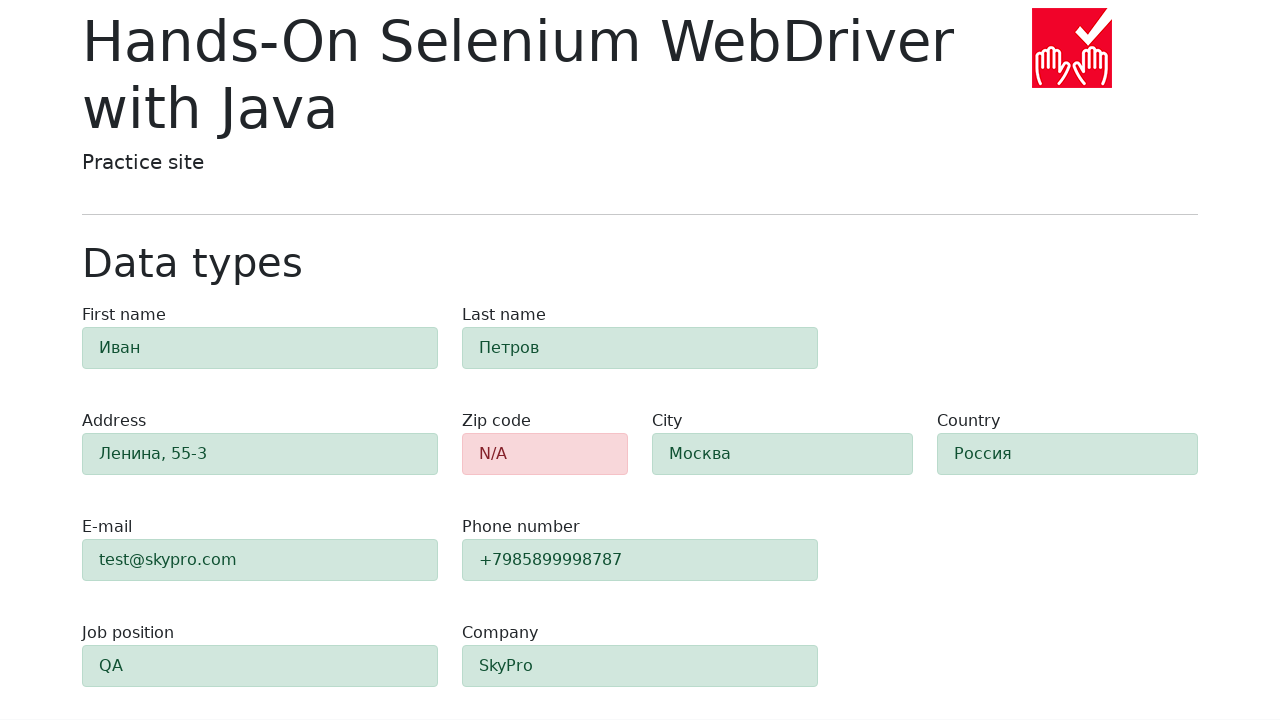

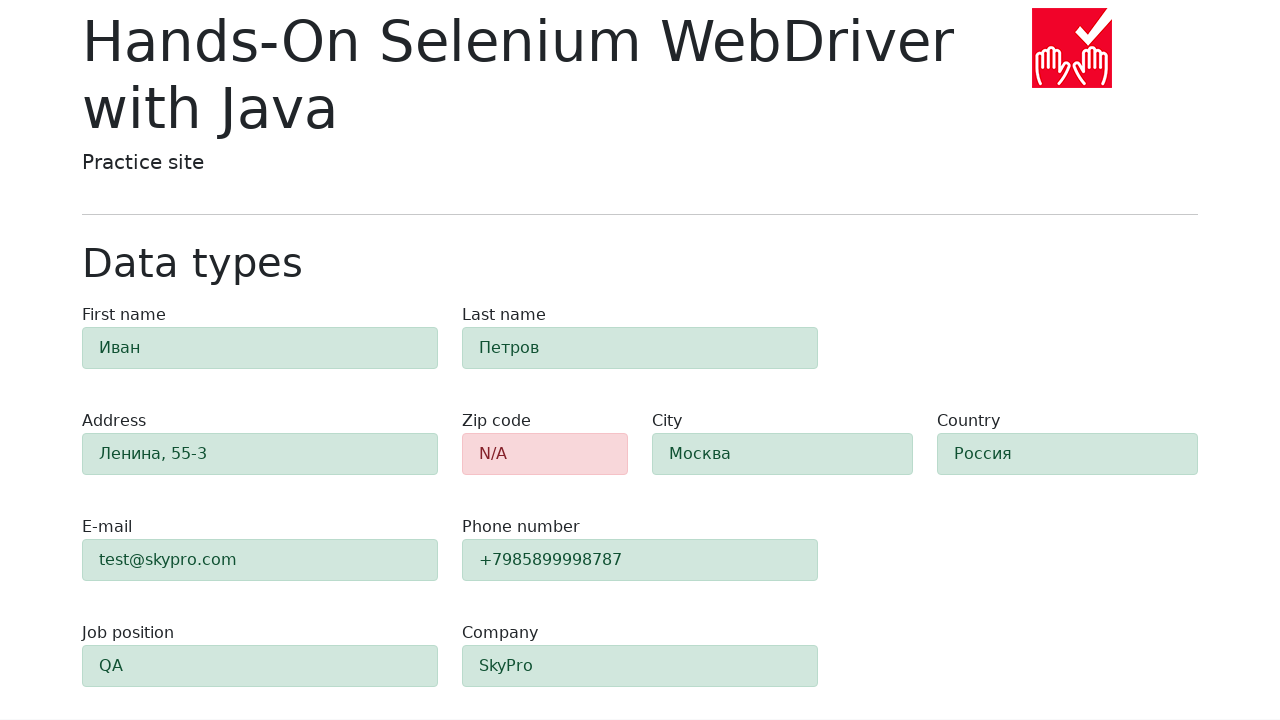